Tests slider functionality by dragging the slider handle horizontally to adjust its position

Starting URL: https://jqueryui.com/slider/

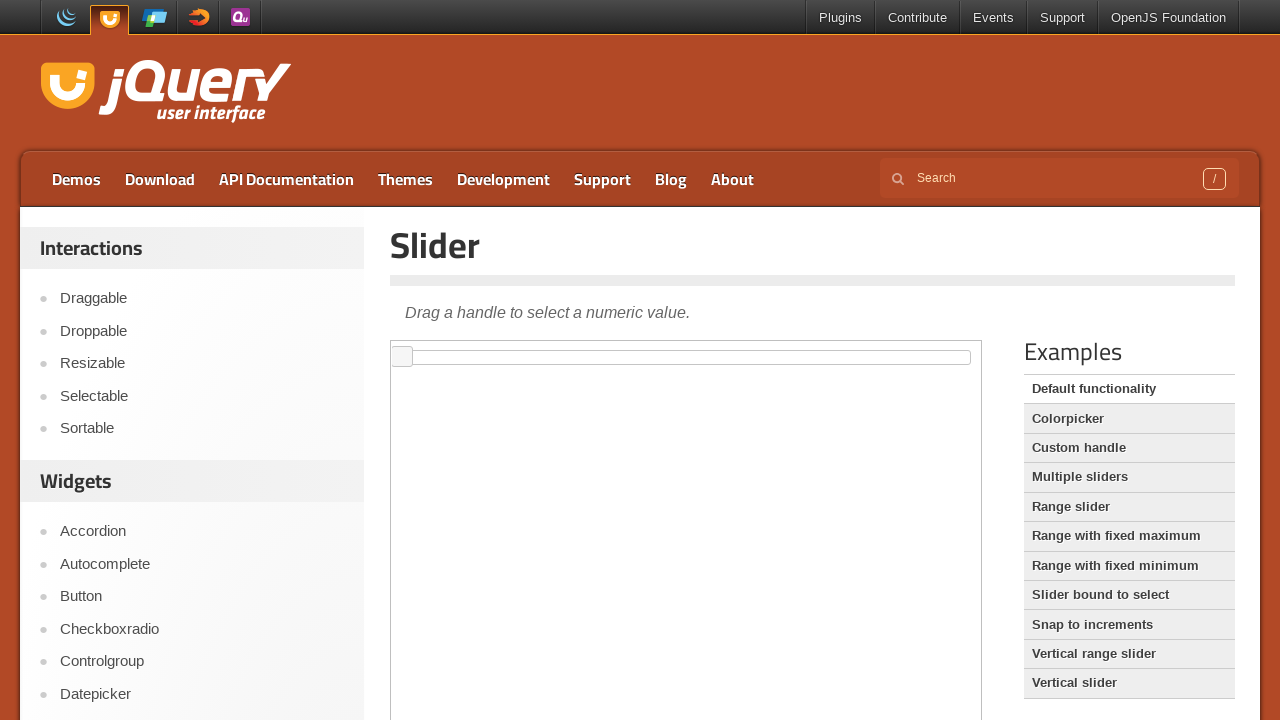

Located iframe containing the slider
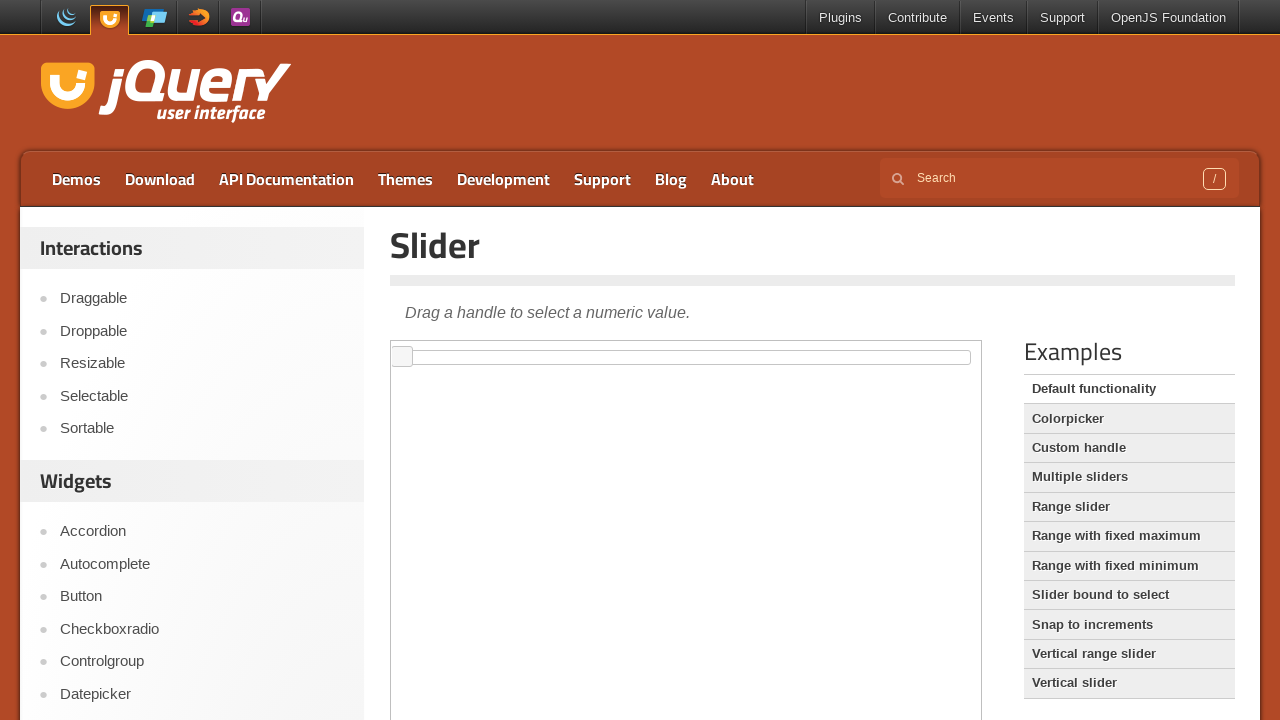

Located slider handle element
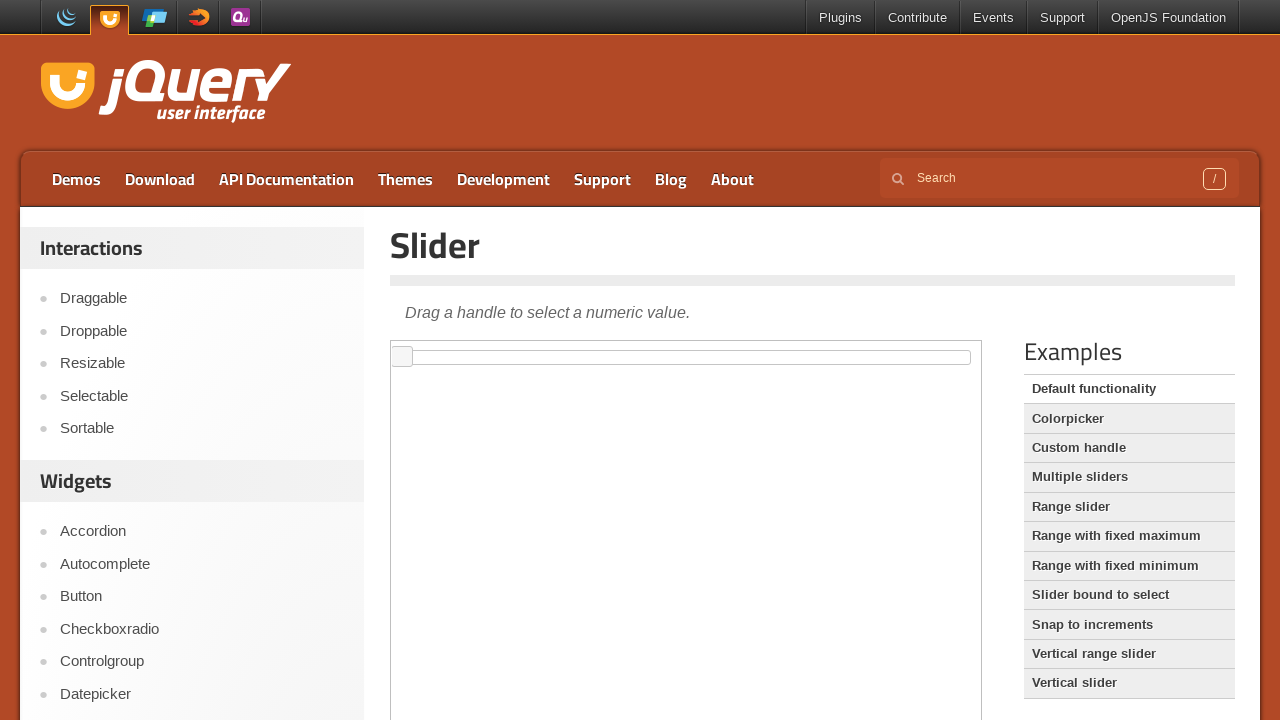

Dragged slider handle 200 pixels to the right at (593, 347)
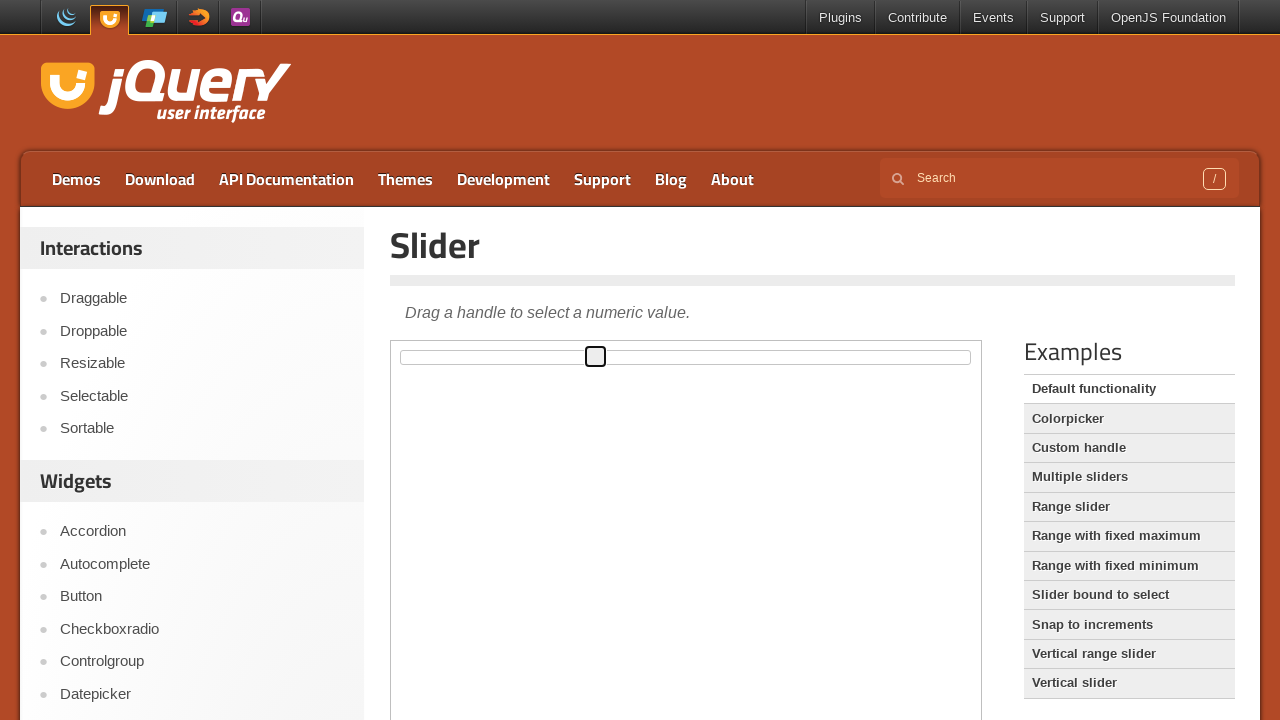

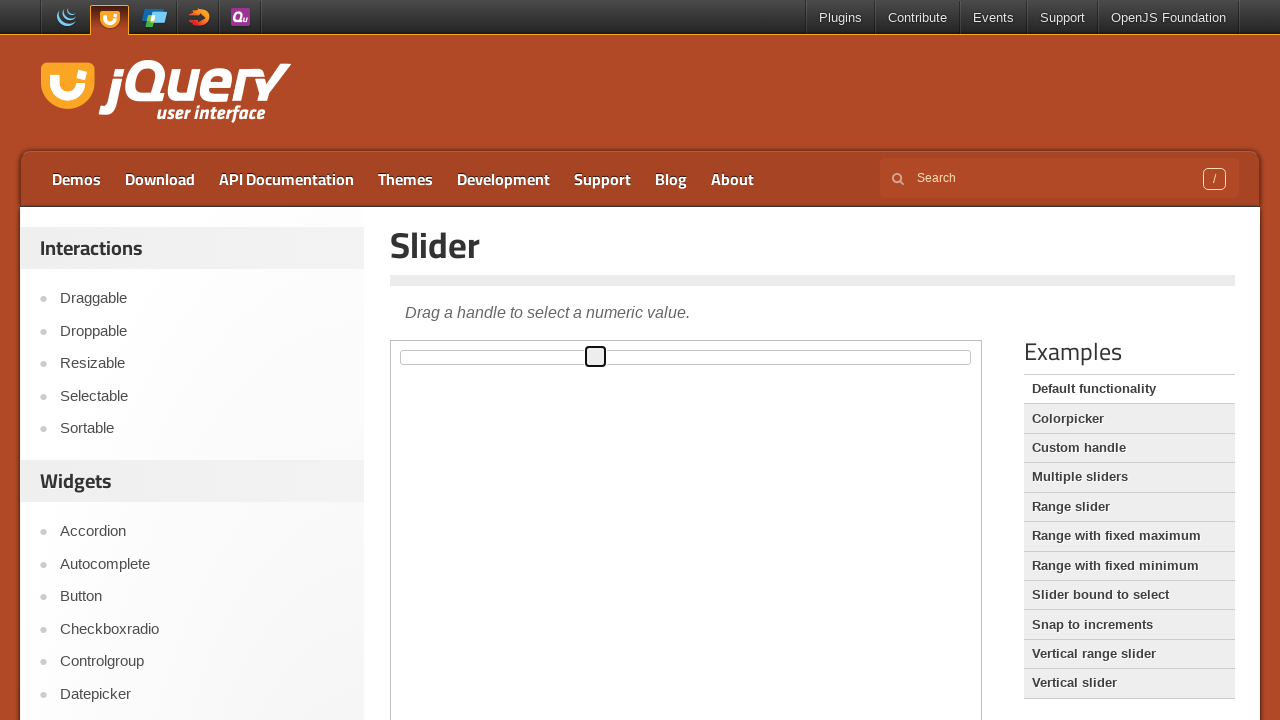